Tests the DemoQA text box form by filling in full name, email, and current address fields, then submitting the form and verifying the output contains the expected address.

Starting URL: https://demoqa.com/text-box

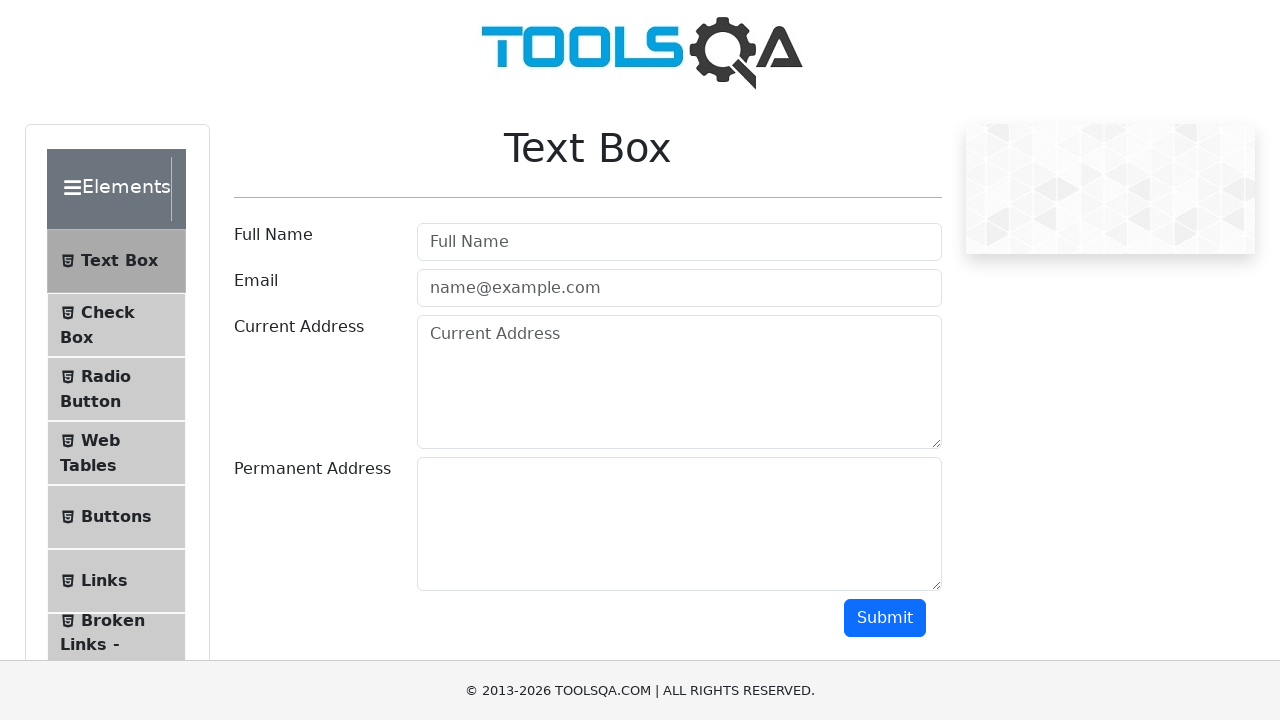

Filled full name field with 'Elisse Campos' on #userName
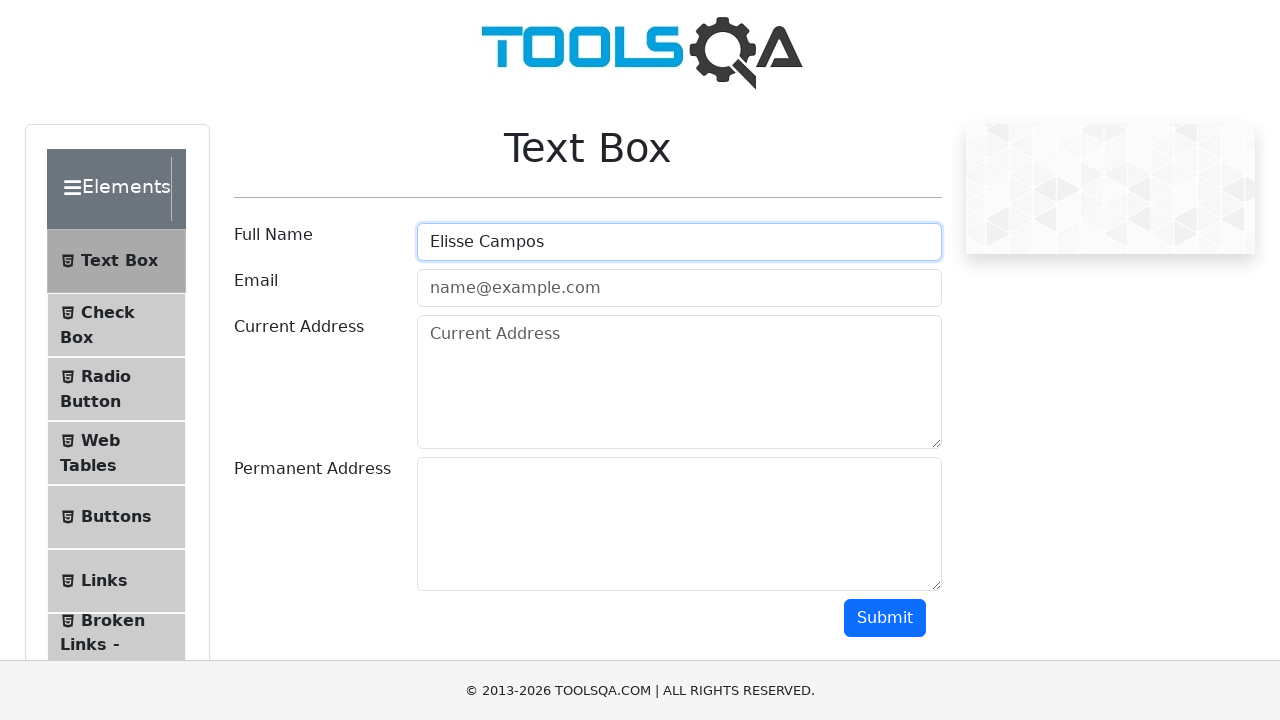

Filled email field with 'elissec22@gmail.com' on #userEmail
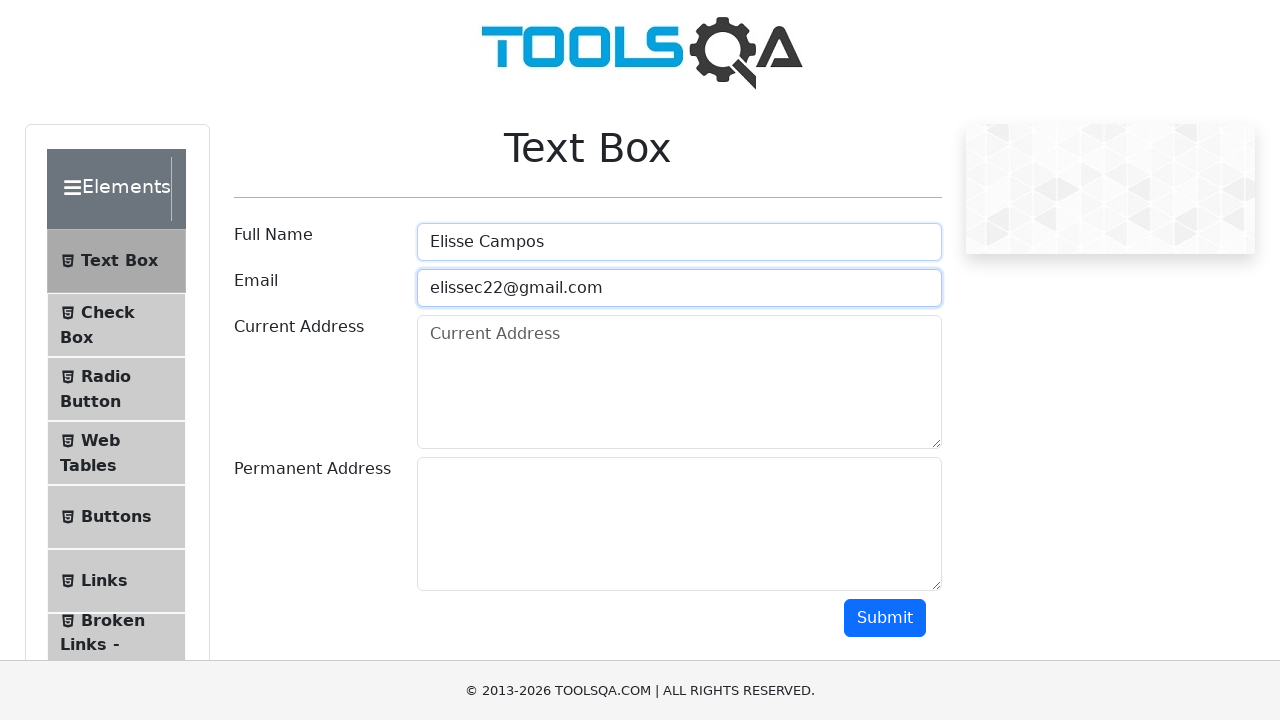

Filled current address field with full address including Suite 2030 on #currentAddress
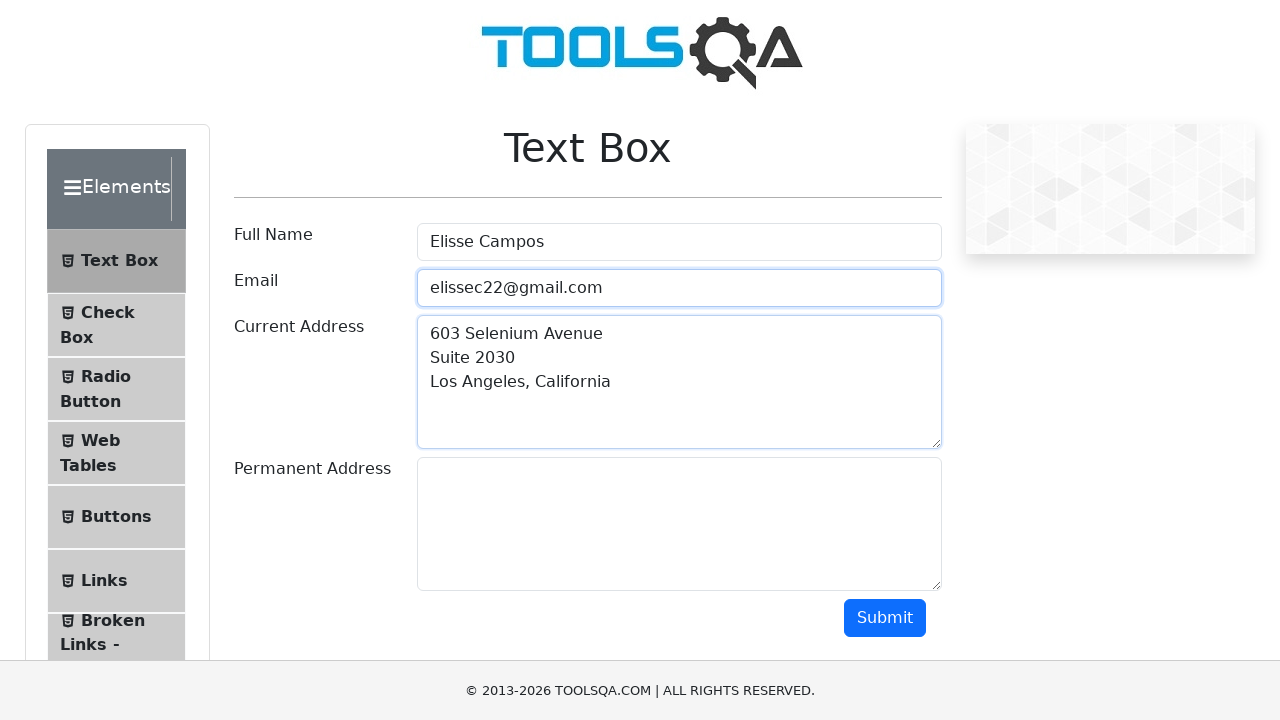

Clicked submit button to submit the form at (885, 618) on #submit
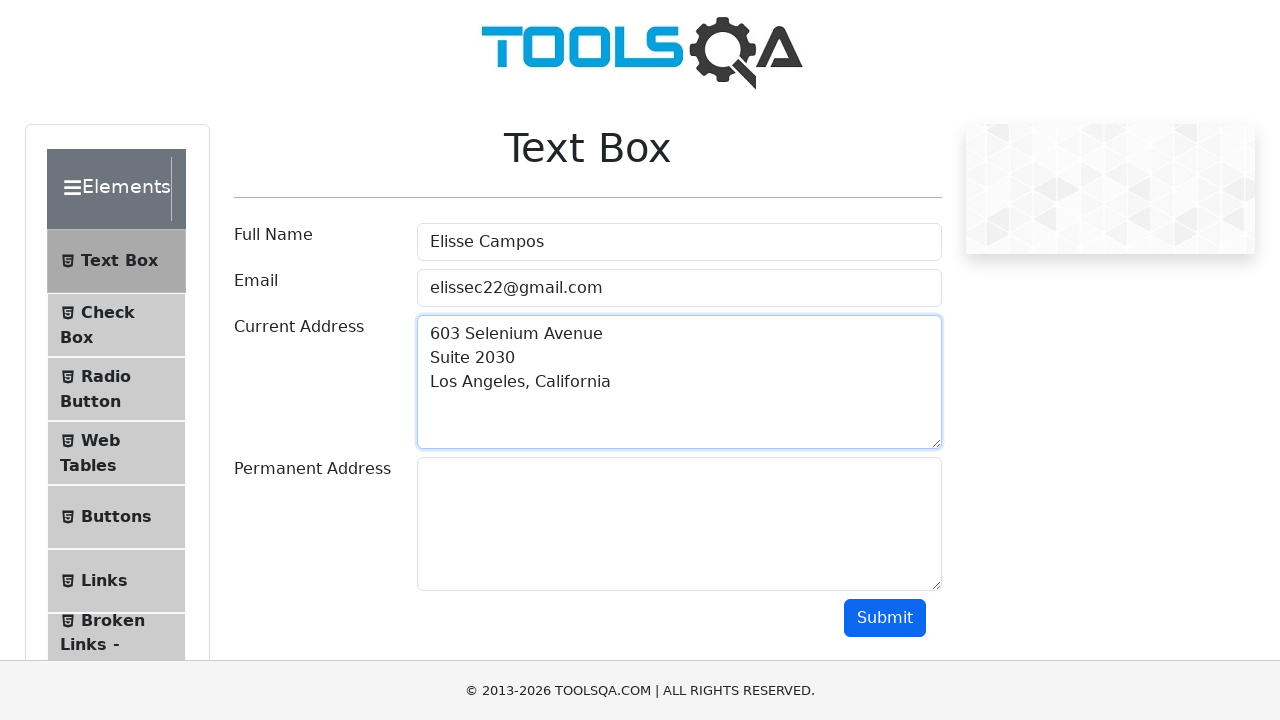

Output section appeared after form submission
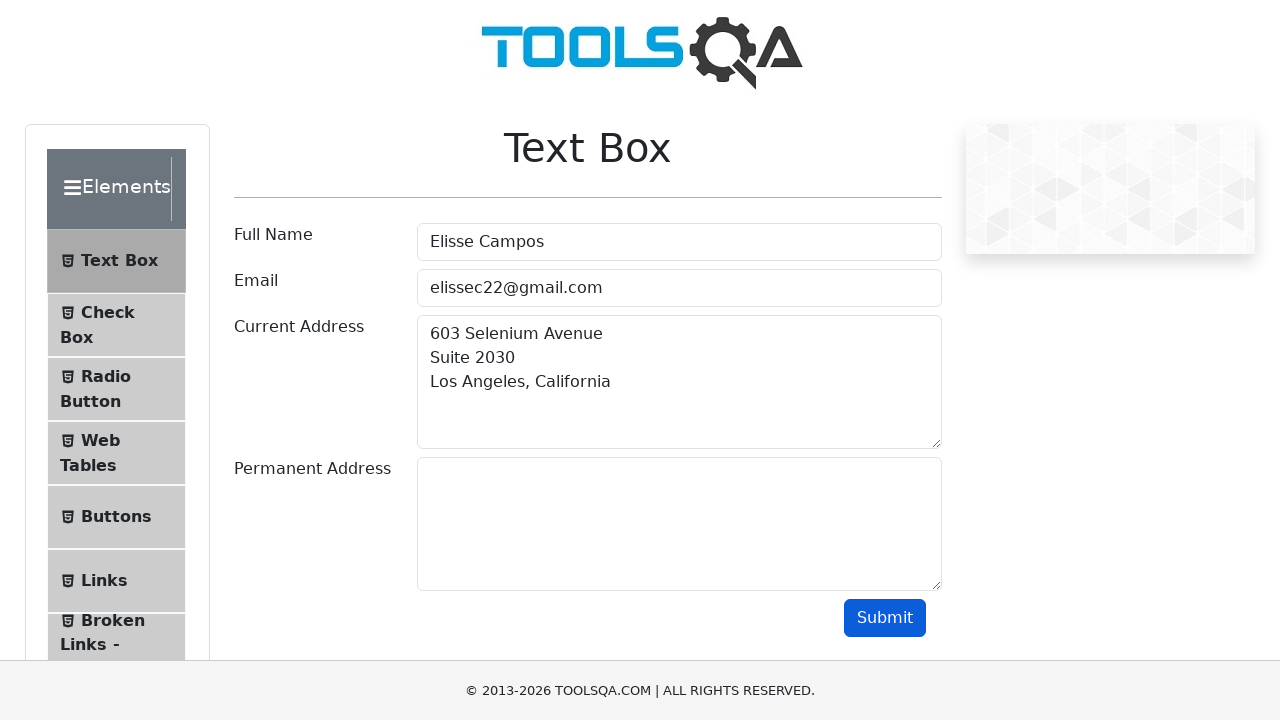

Retrieved output text from current address field
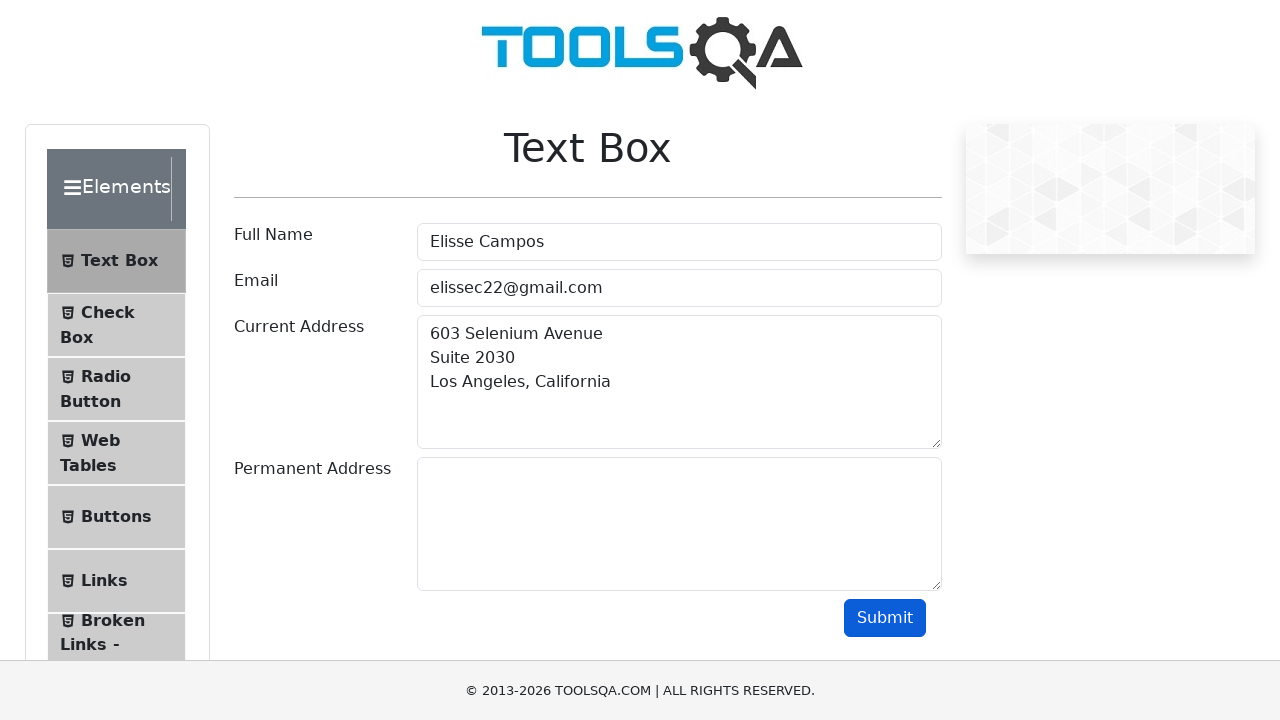

Verified that output contains expected address 'Suite 2030'
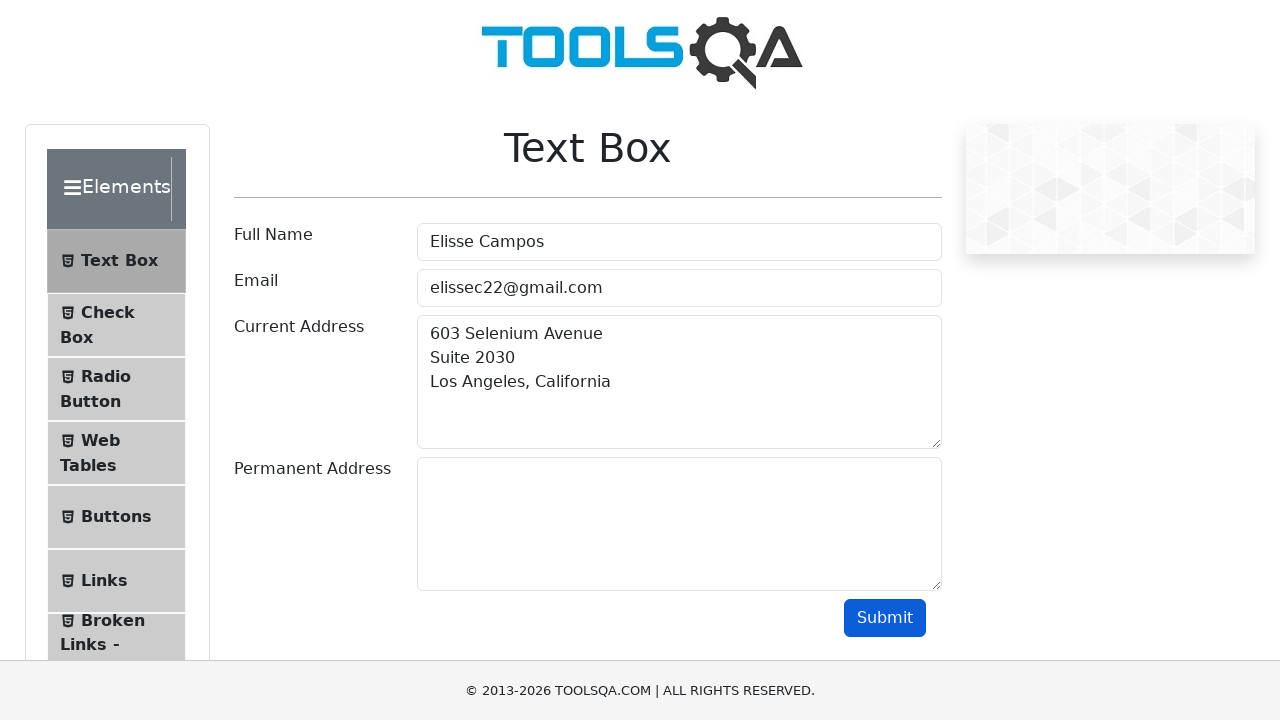

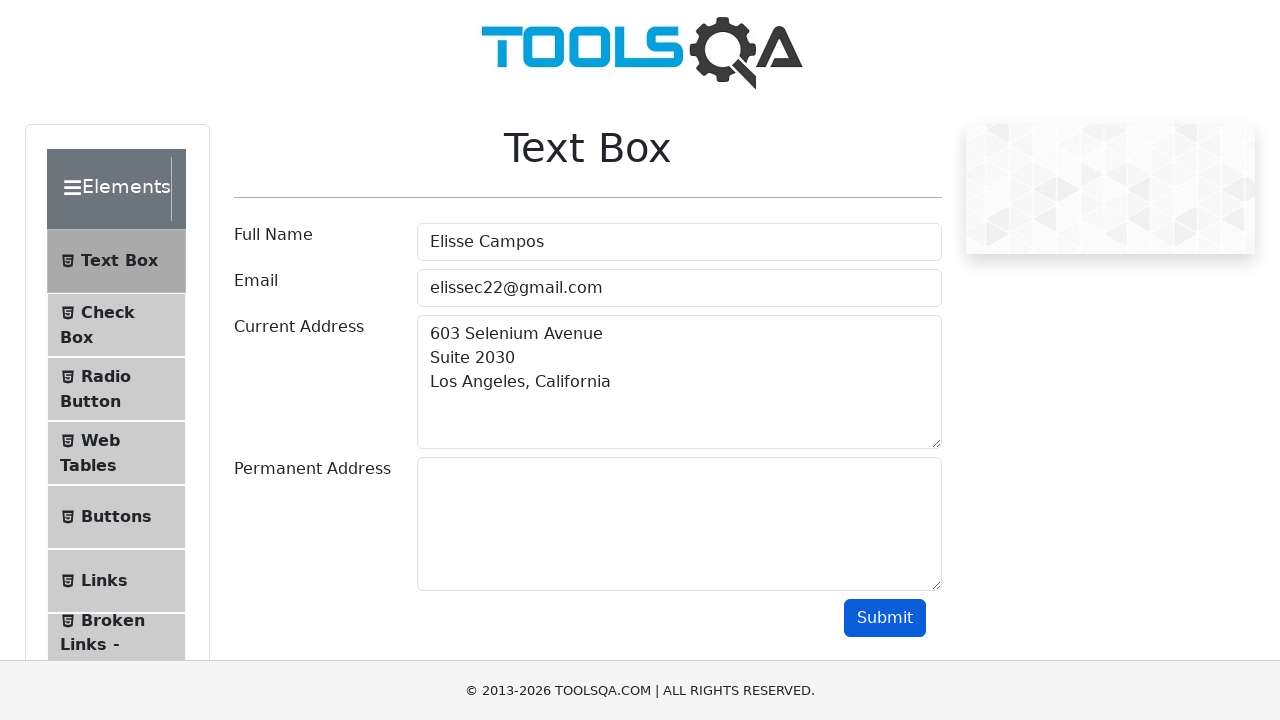